Tests auto-suggestive dropdown functionality by typing a partial search term "ind" and selecting "India" from the dropdown suggestions that appear.

Starting URL: https://rahulshettyacademy.com/dropdownsPractise/

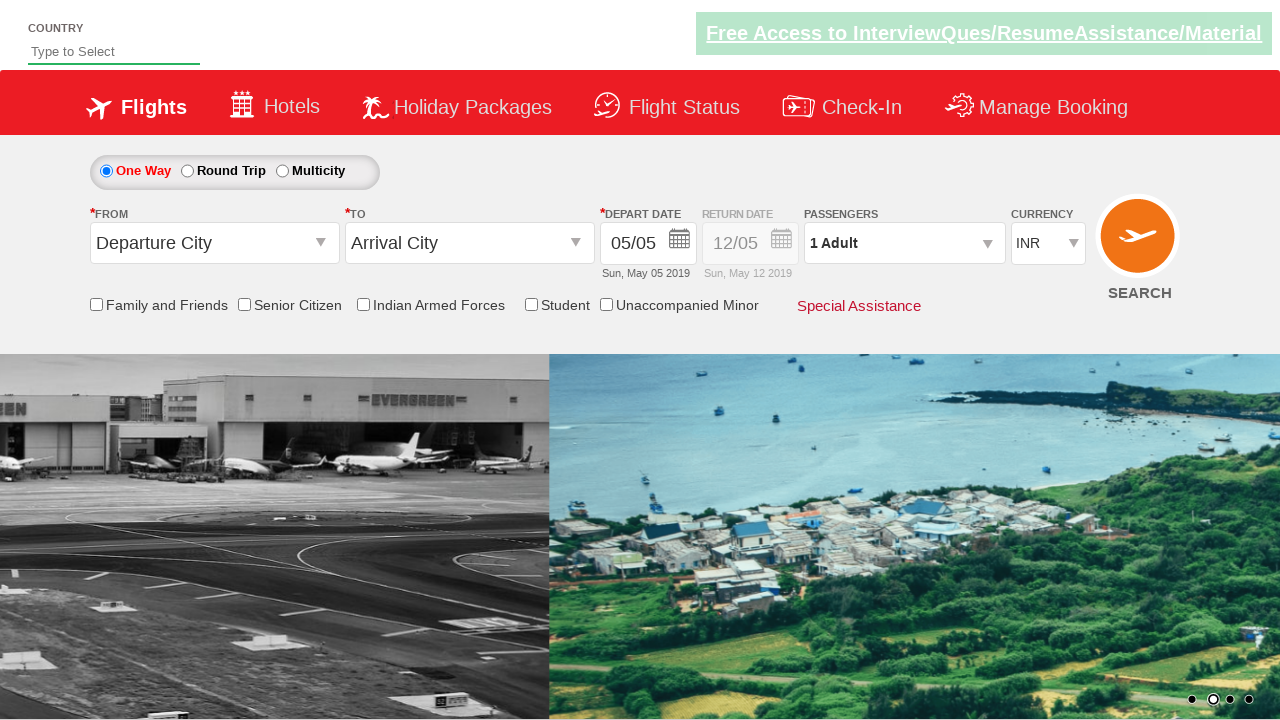

Filled autosuggest field with 'ind' on #autosuggest
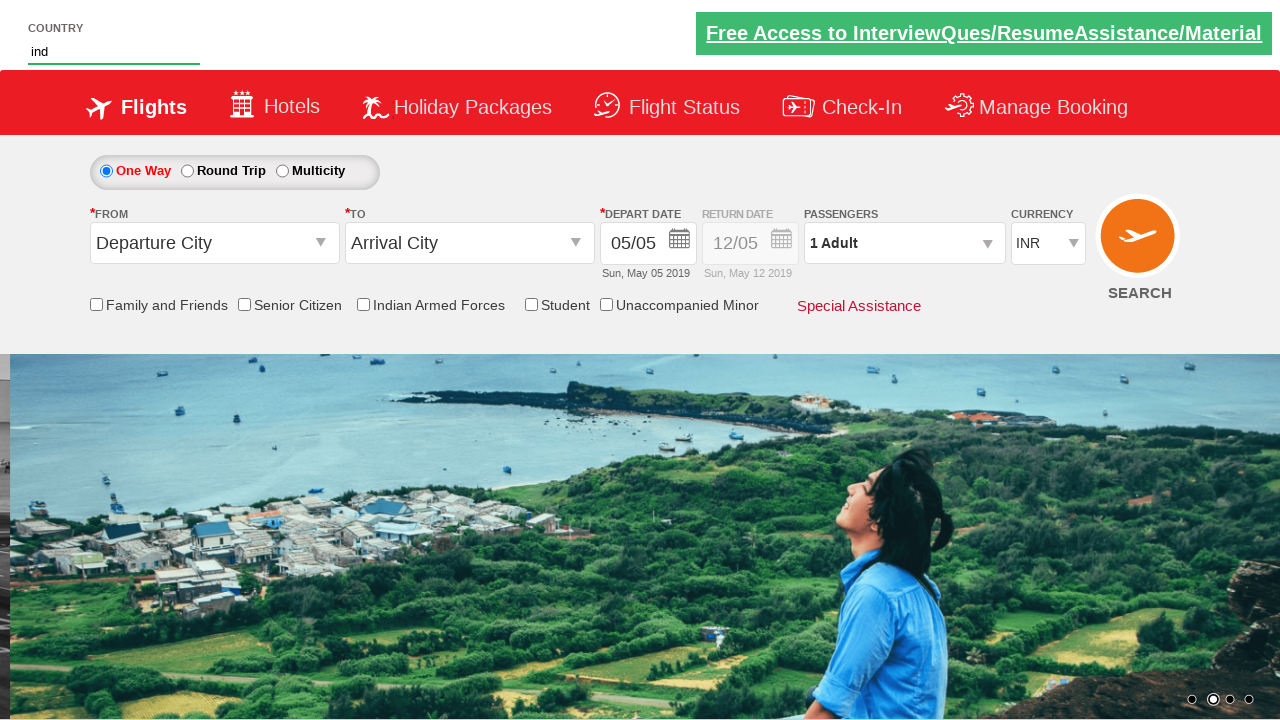

Waited for autosuggestive dropdown suggestions to appear
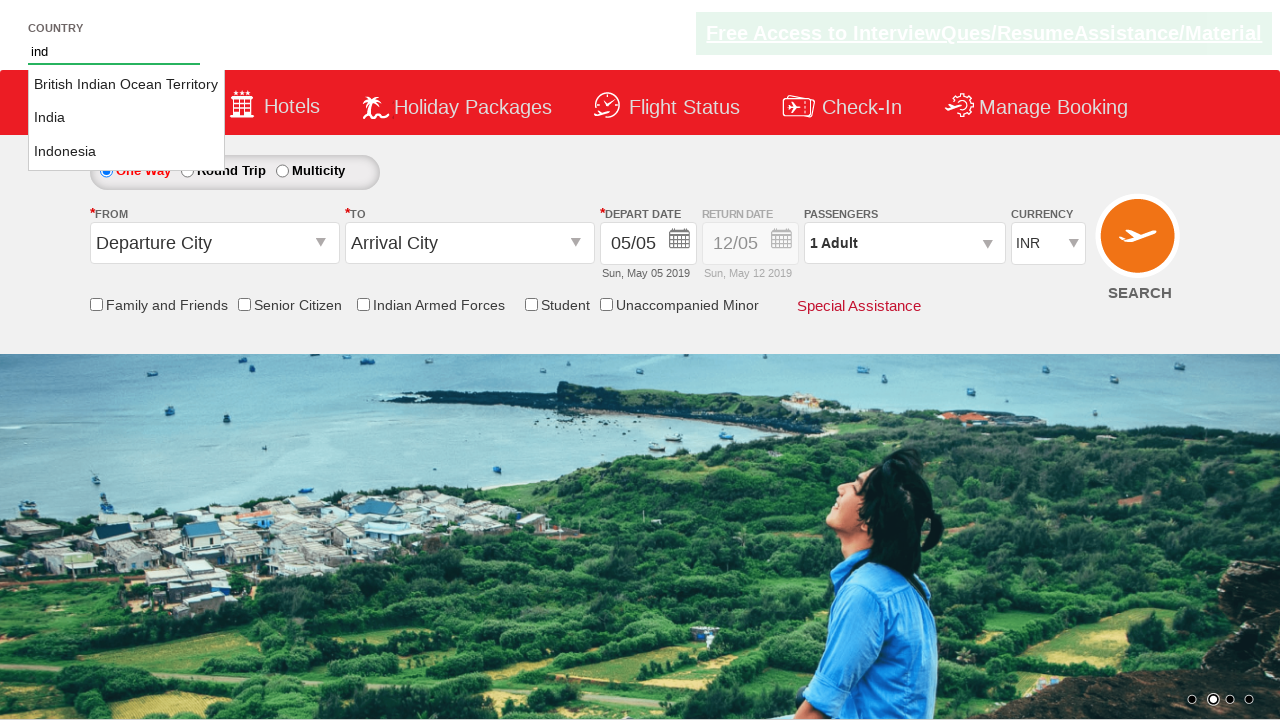

Located 3 autosuggestive options
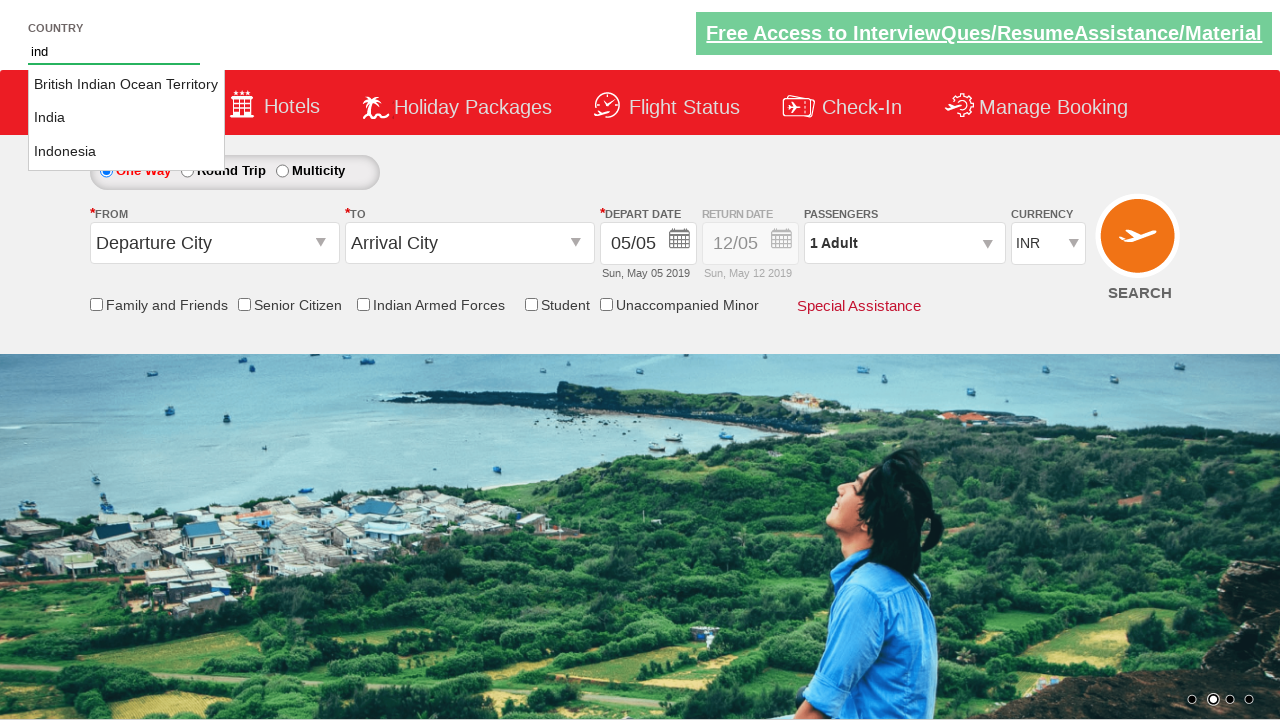

Selected 'India' from autosuggestive dropdown at (126, 118) on li.ui-menu-item a >> nth=1
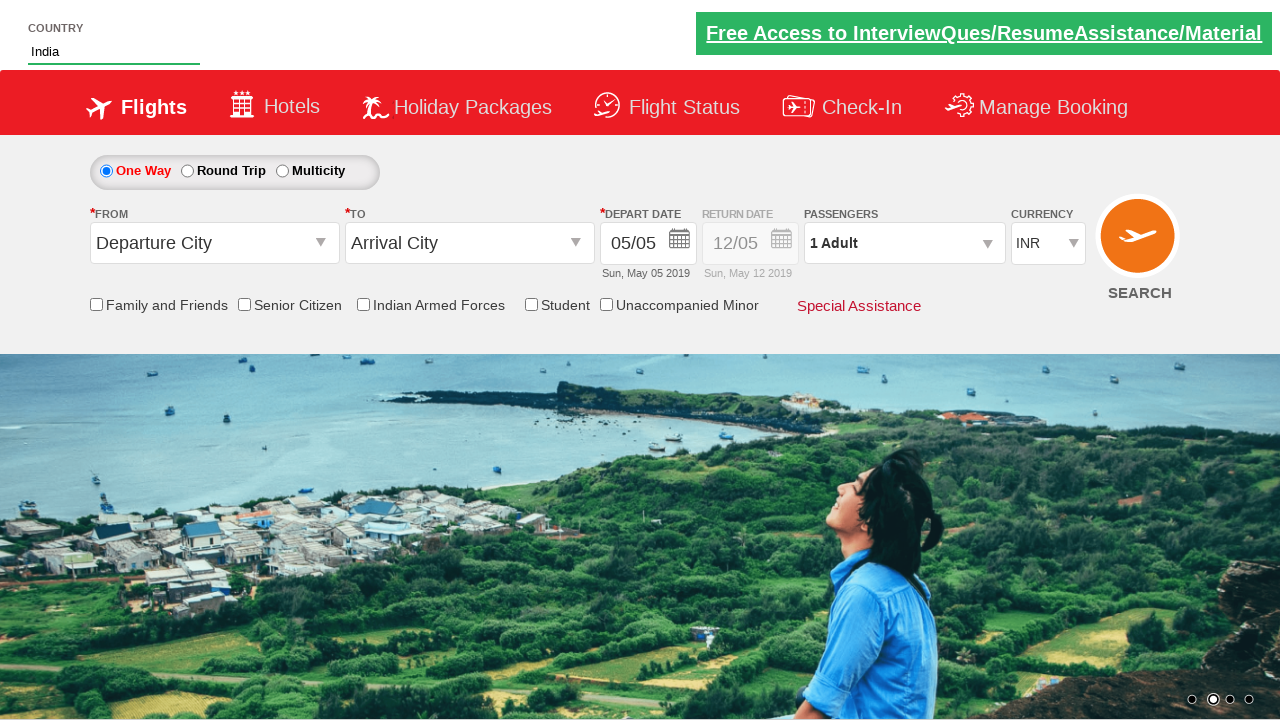

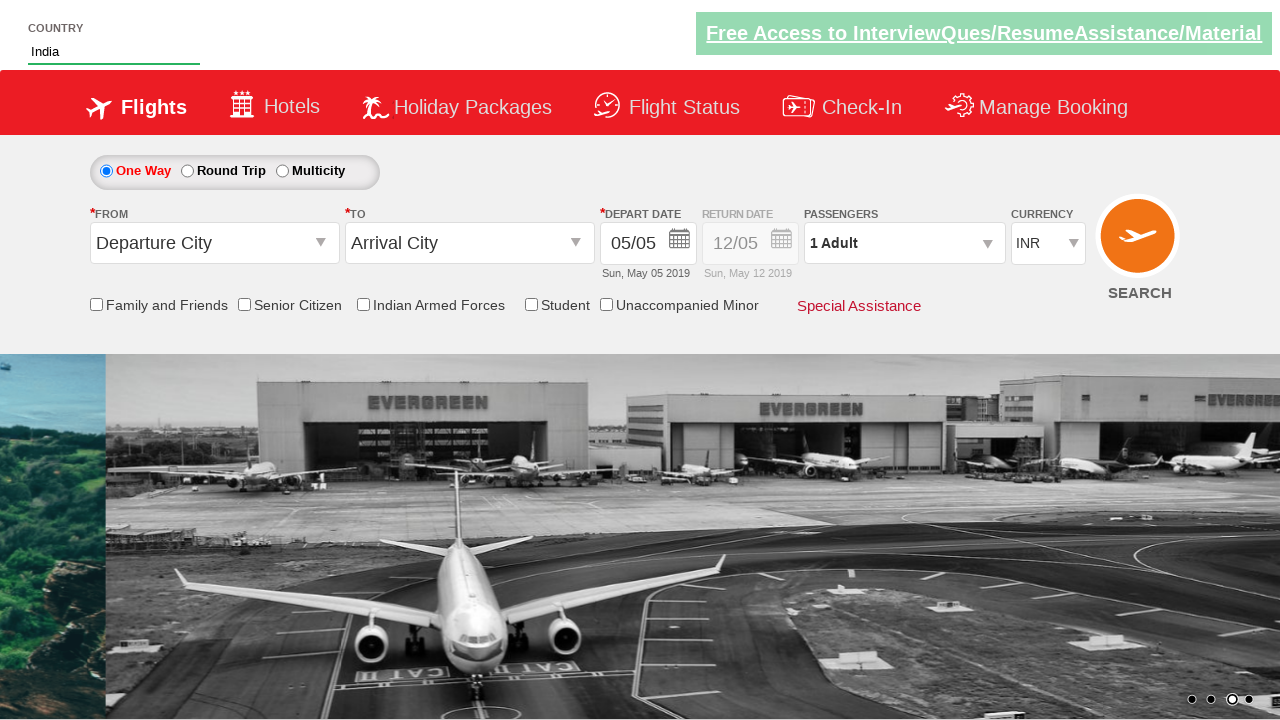